Tests JavaScript confirm dialog by clicking a button that triggers a confirm dialog and dismissing it

Starting URL: https://the-internet.herokuapp.com/javascript_alerts

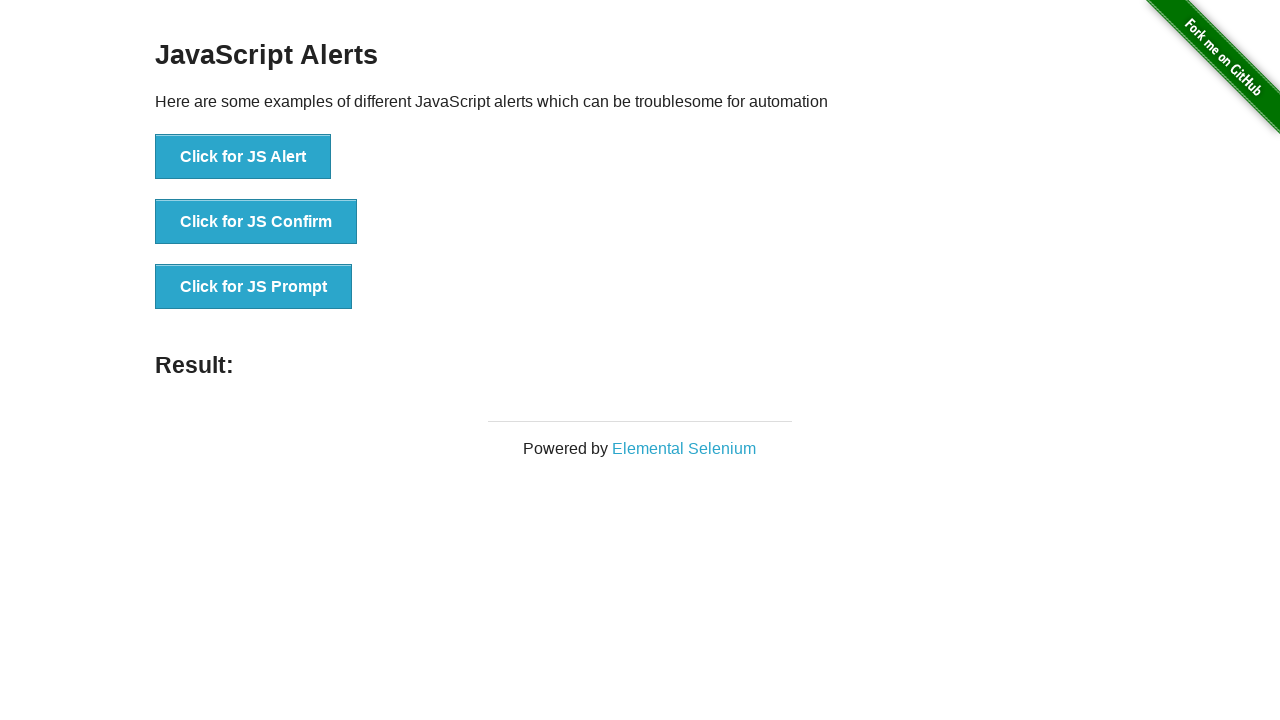

Set up dialog handler to dismiss confirm alerts
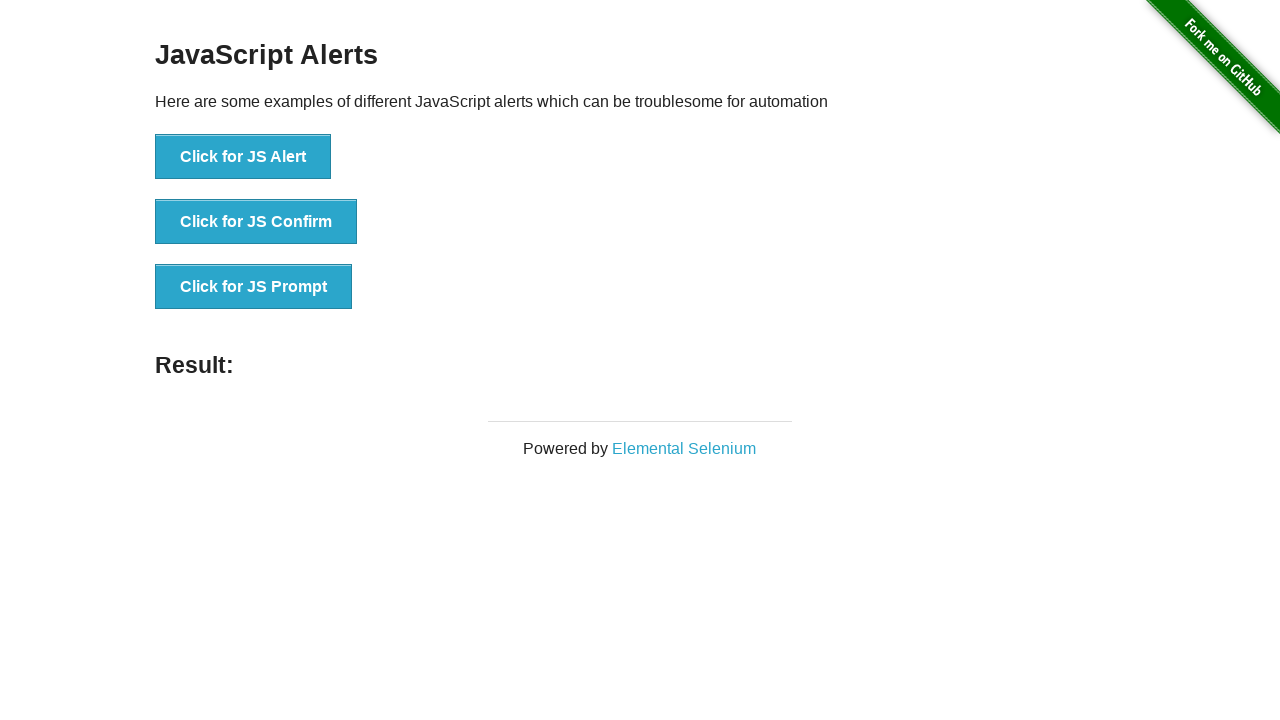

Clicked button to trigger JavaScript confirm dialog at (256, 222) on xpath=//button[text()='Click for JS Confirm']
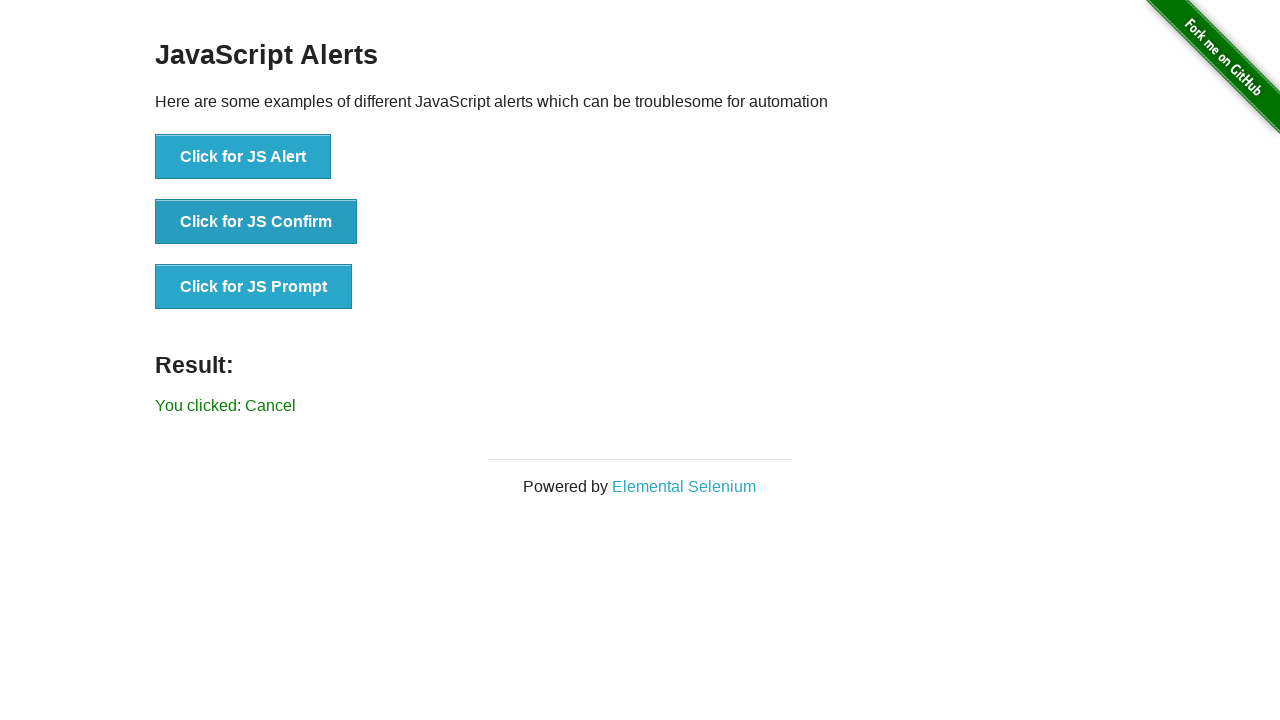

Confirmed that 'You clicked: Cancel' message appeared after dismissing the confirm dialog
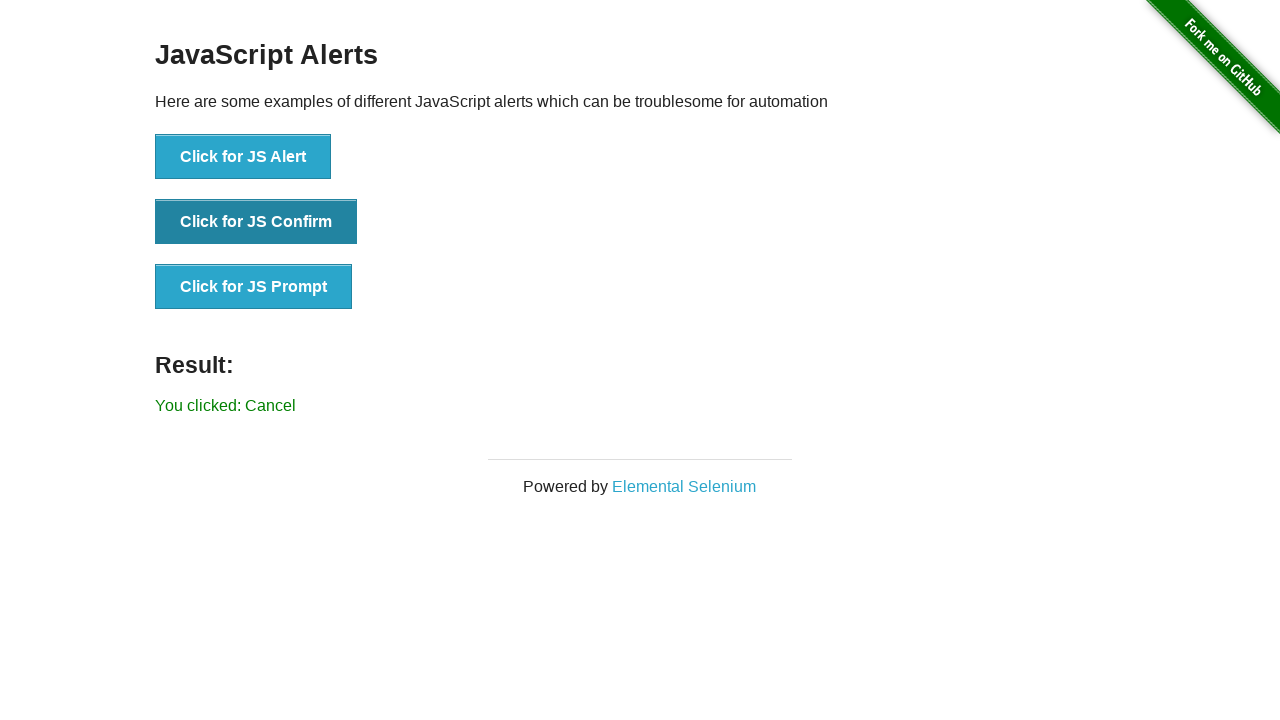

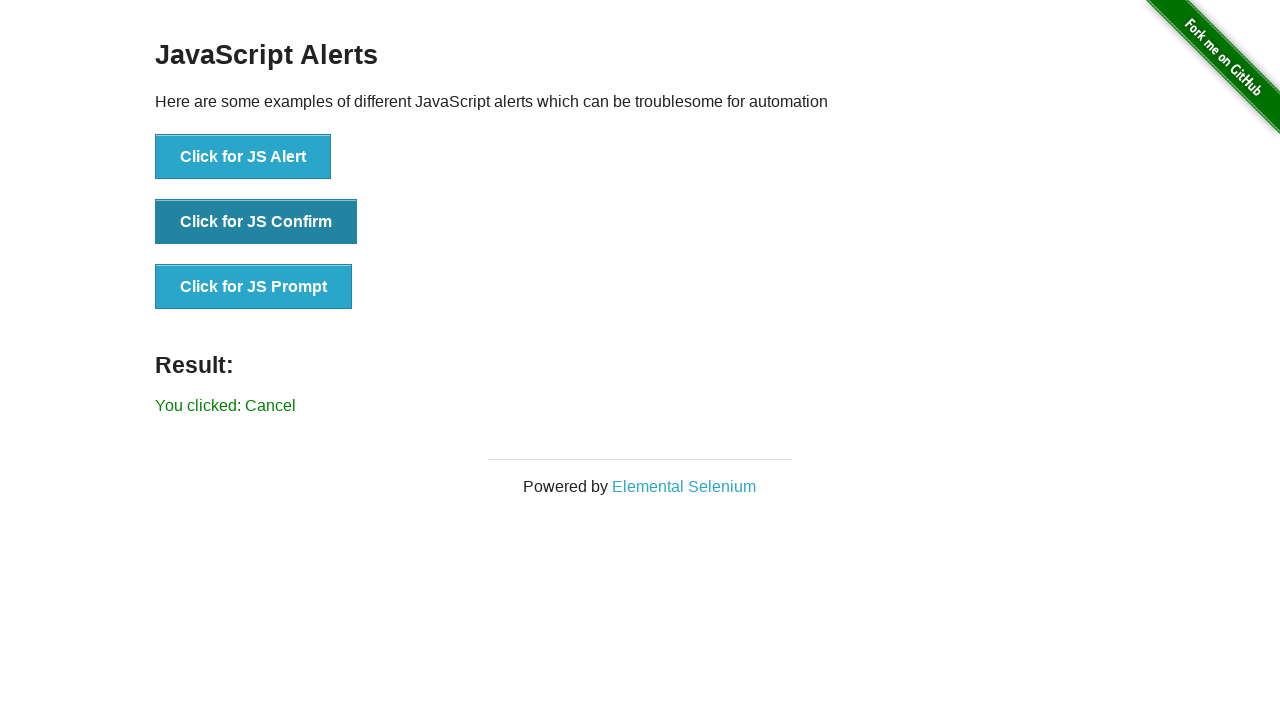